Tests submitting a comment form by entering text in the comments field, submitting the form, and verifying the comment is displayed

Starting URL: http://saucelabs.com/test/guinea-pig

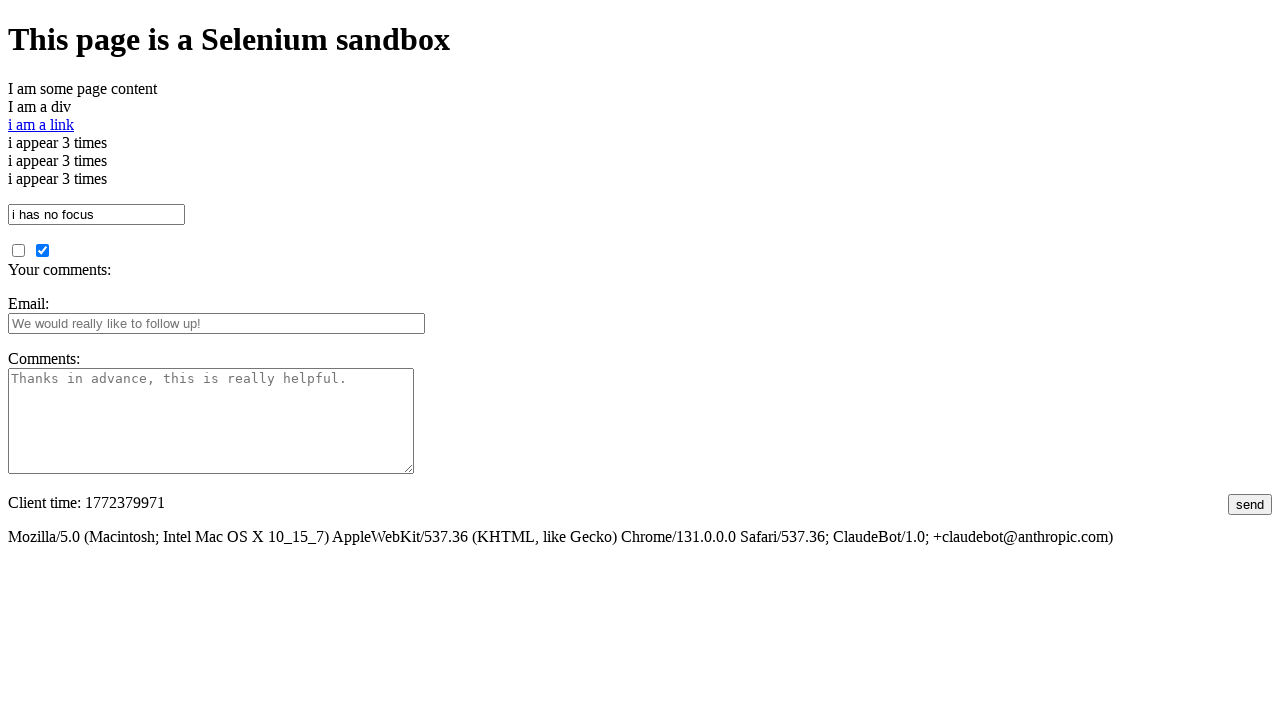

Clicked on comments field at (211, 421) on #comments
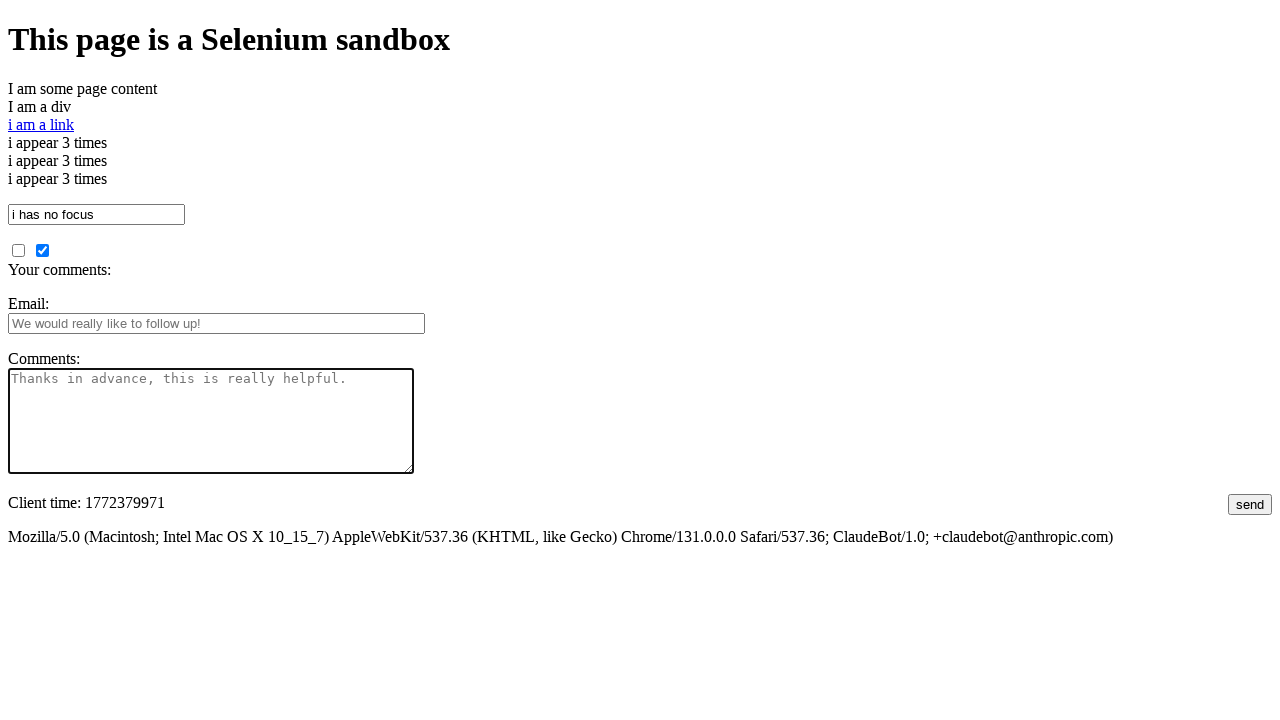

Entered comment text: 'This is a very insightful comment.' on #comments
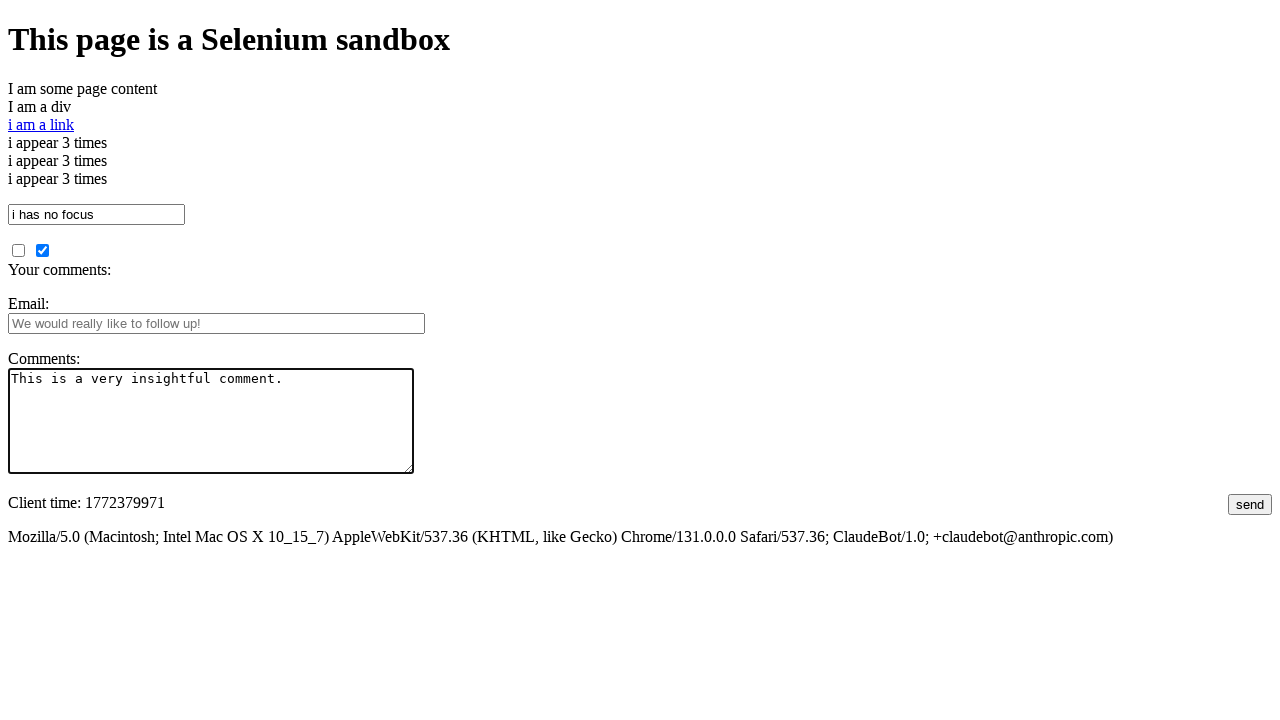

Clicked submit button to submit the form at (1250, 504) on #submit
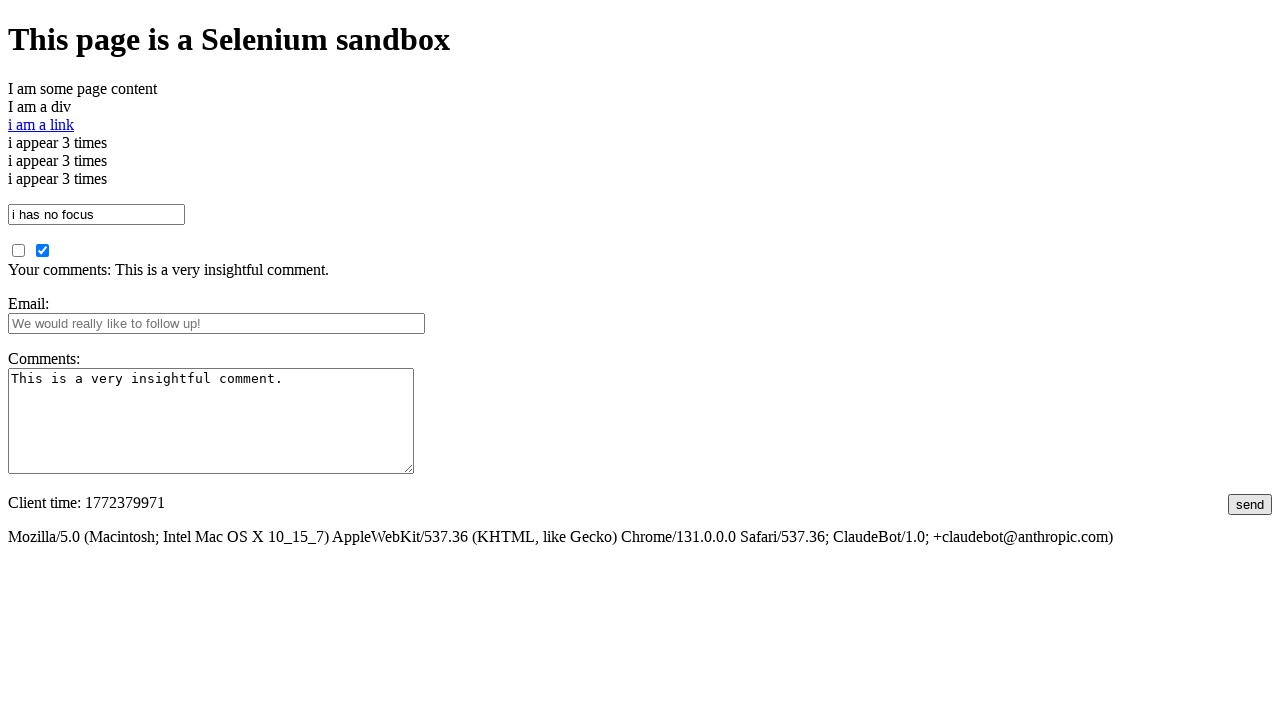

Waited for comment display element to appear
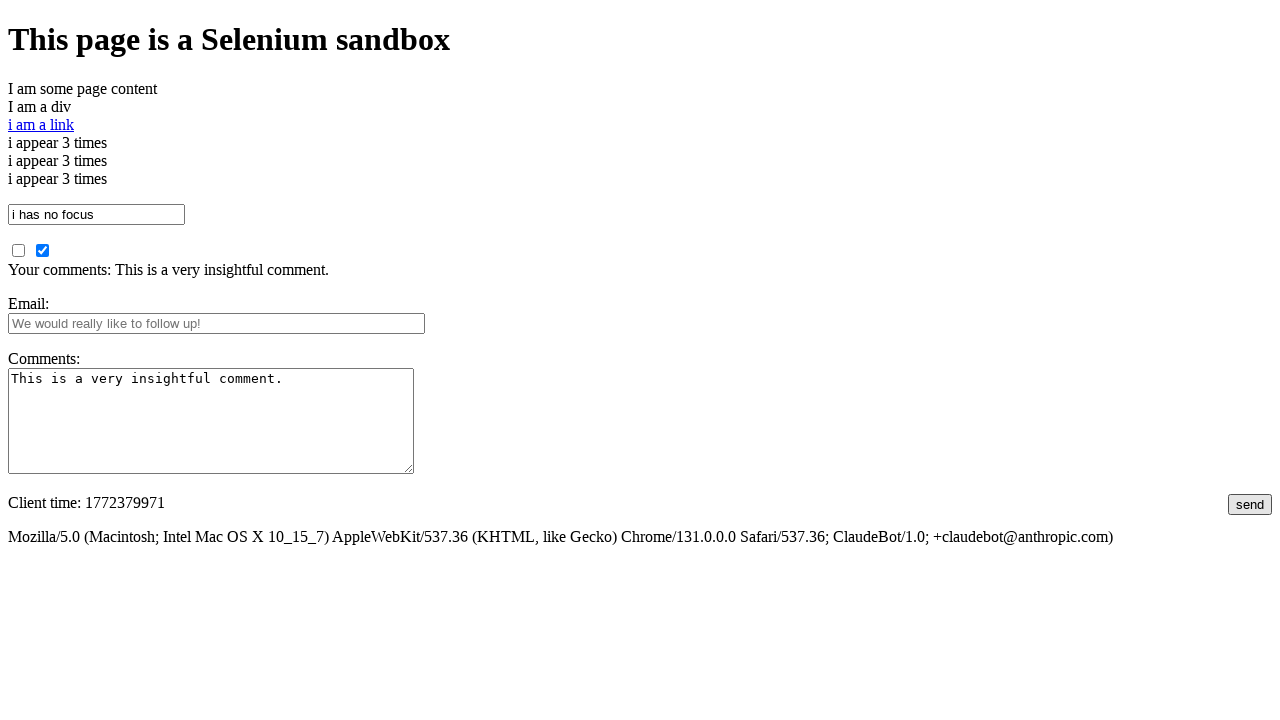

Verified comment text is displayed correctly
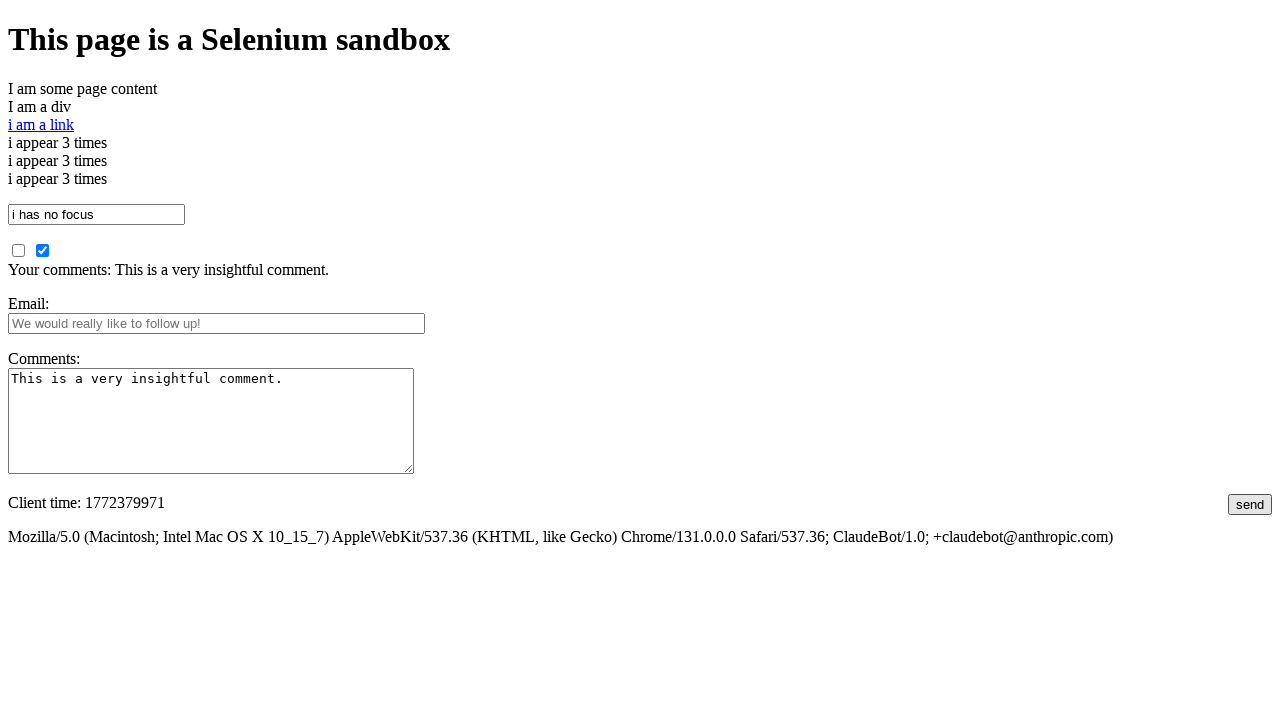

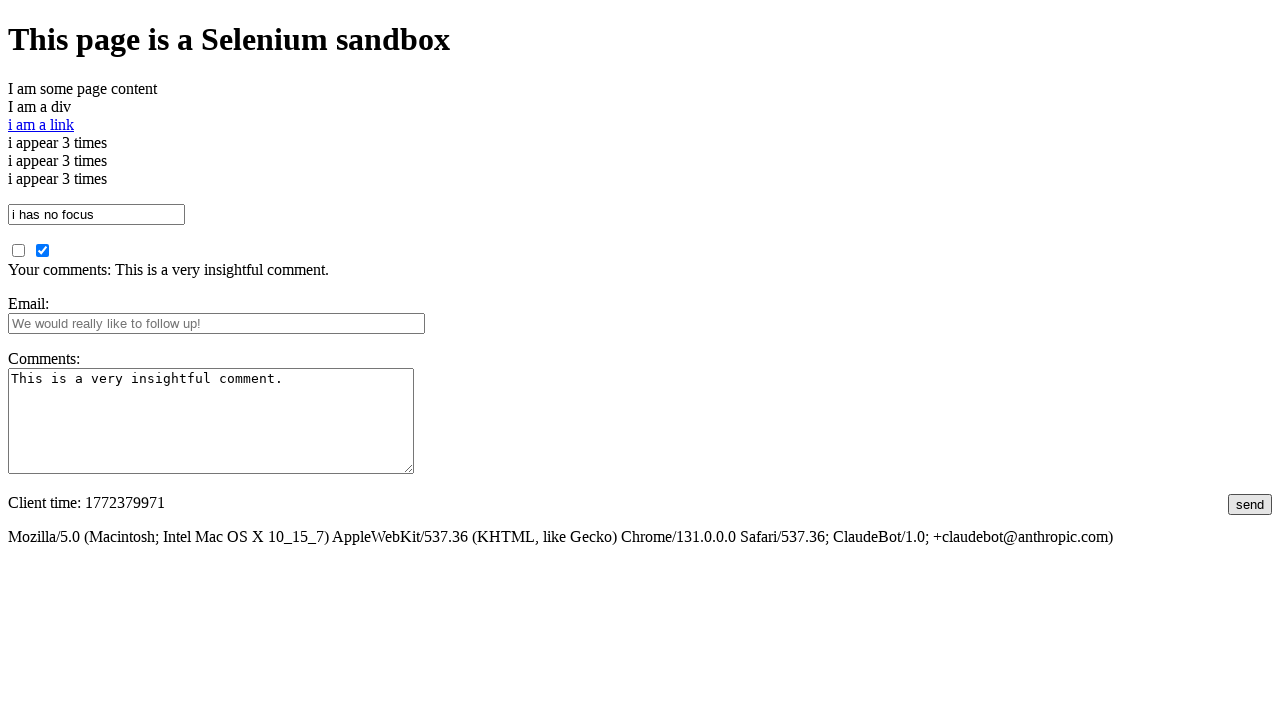